Navigates to the Device Mockups documentation page and verifies the h1 heading is present

Starting URL: https://flowbite-svelte.com/docs/components/device-mockups

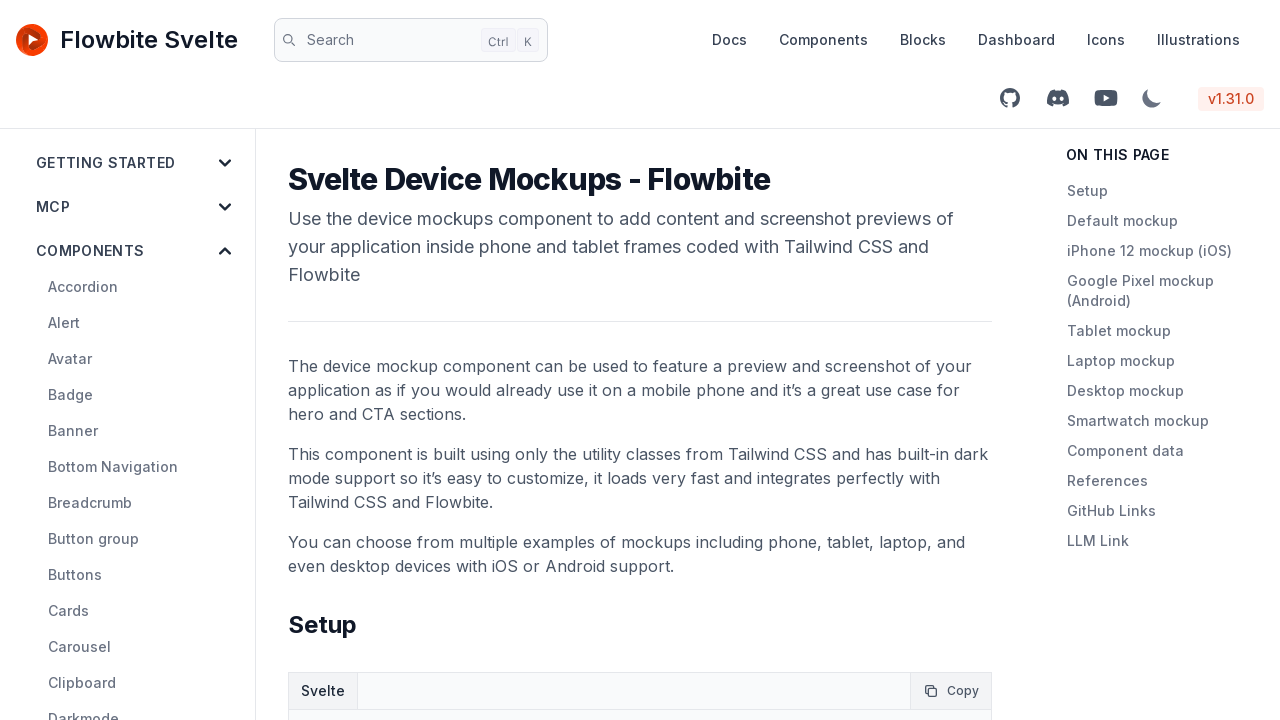

Navigated to Device Mockups documentation page
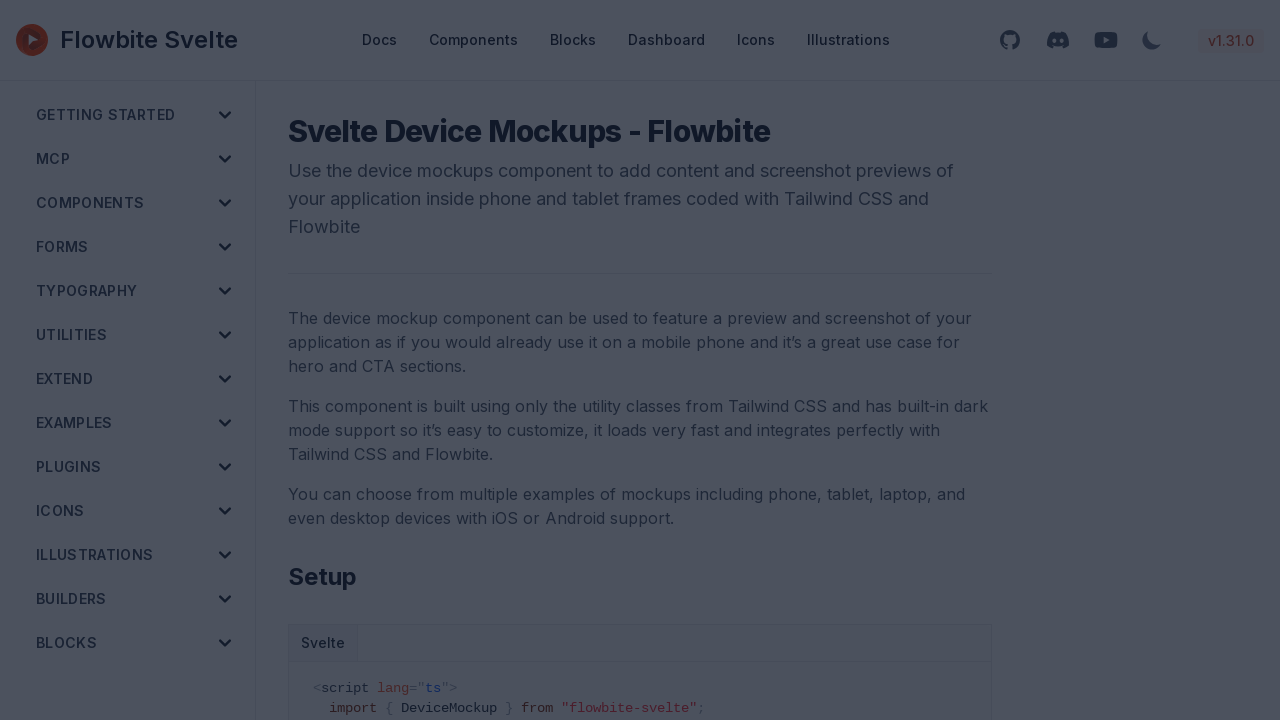

h1 heading loaded on Device Mockups page
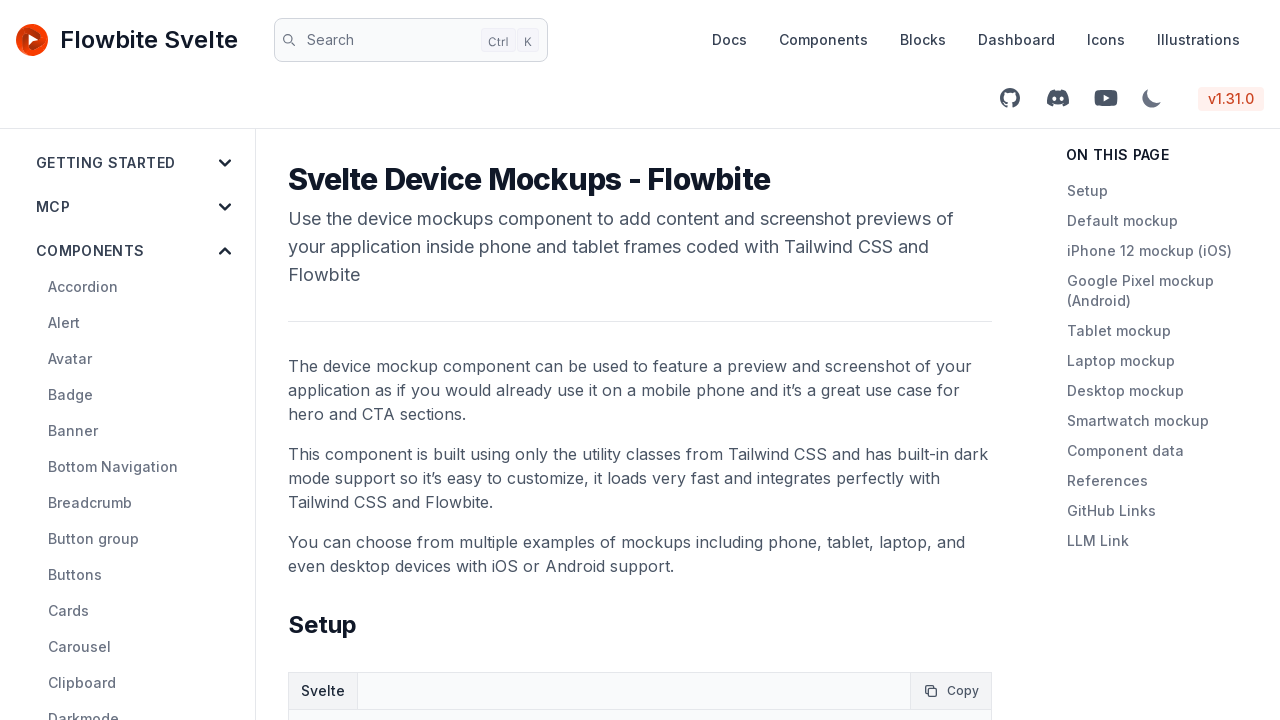

Verified h1 heading is visible
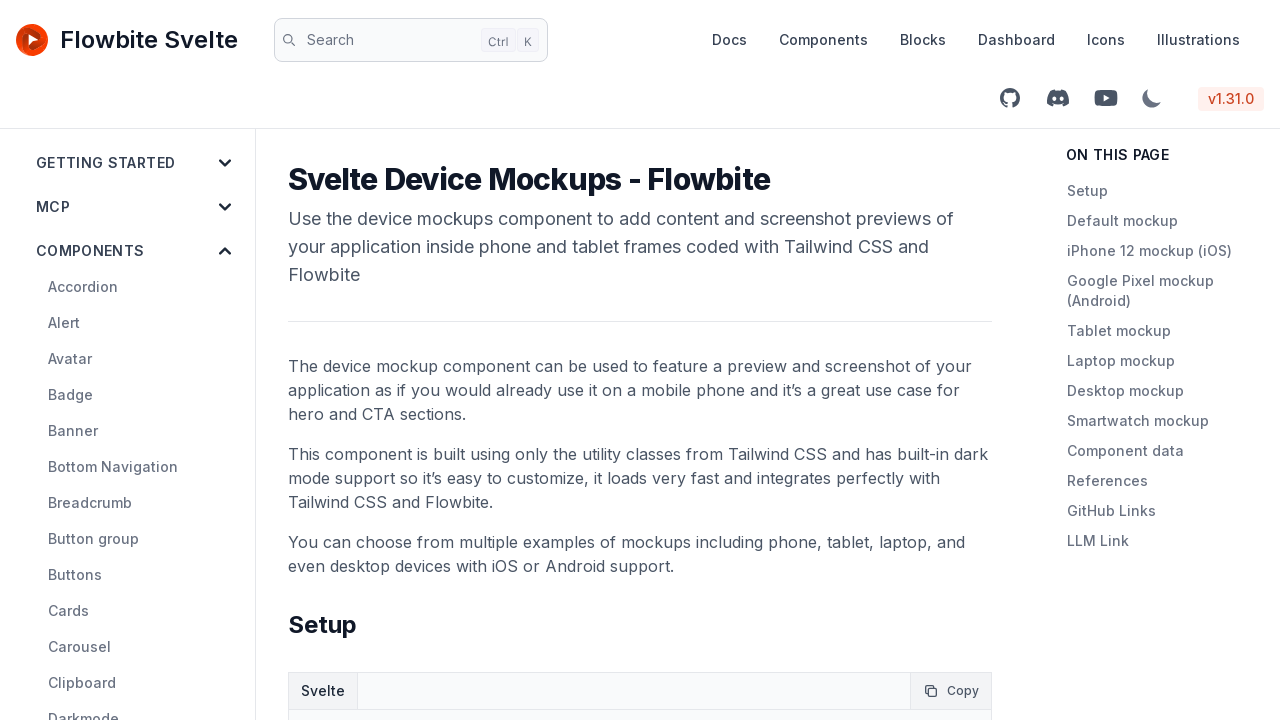

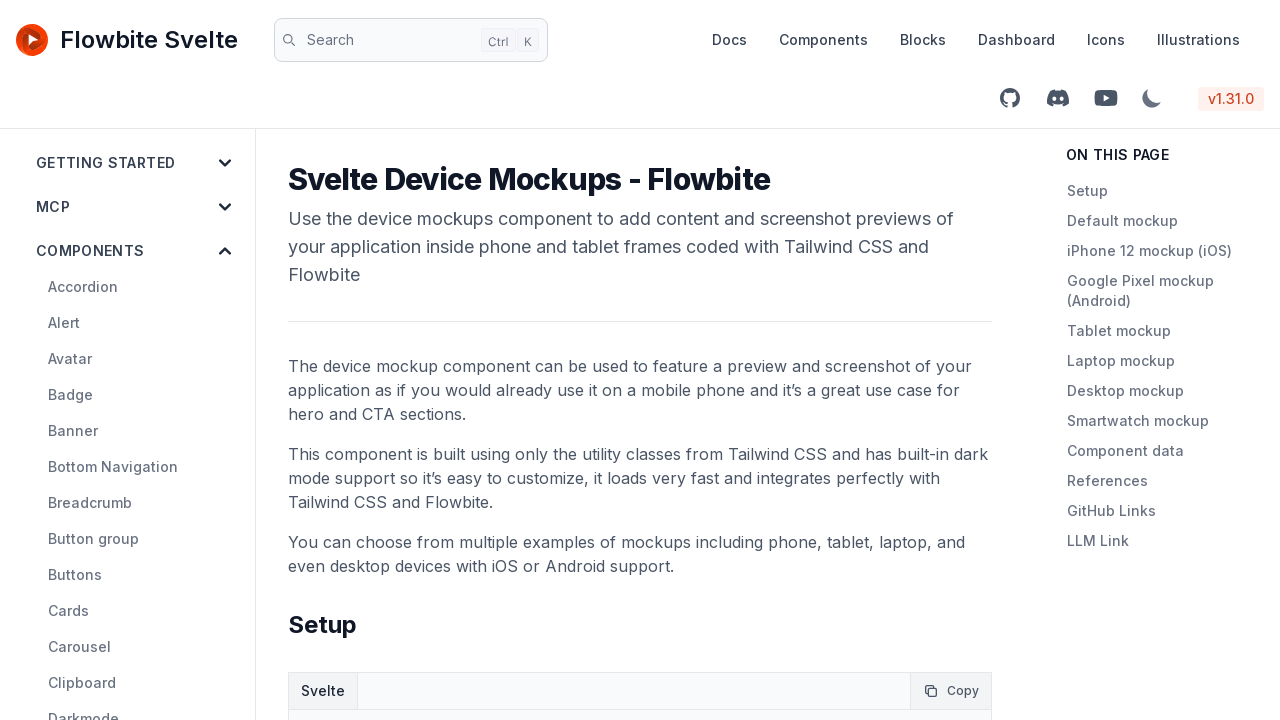